Tests dynamic loading by clicking start button and waiting for text to be displayed

Starting URL: https://the-internet.herokuapp.com/dynamic_loading/1

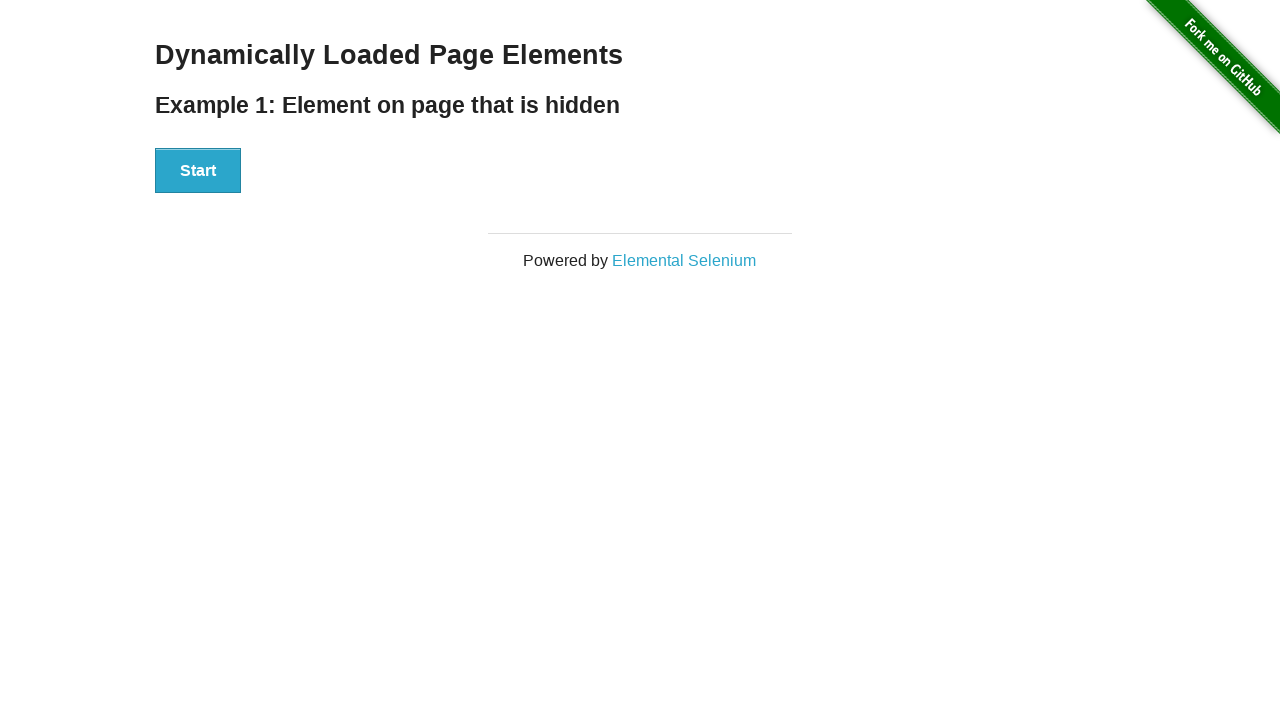

Clicked start button to trigger dynamic loading at (198, 171) on #start button
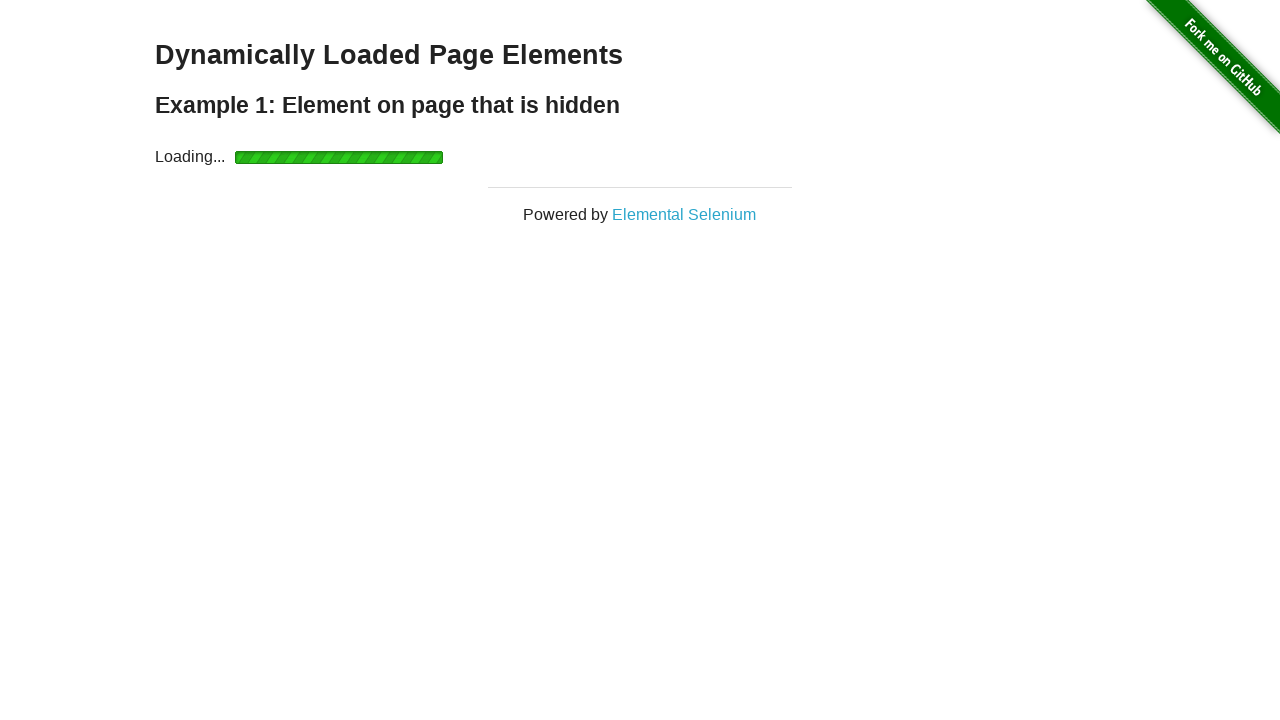

Finish element became visible after dynamic loading
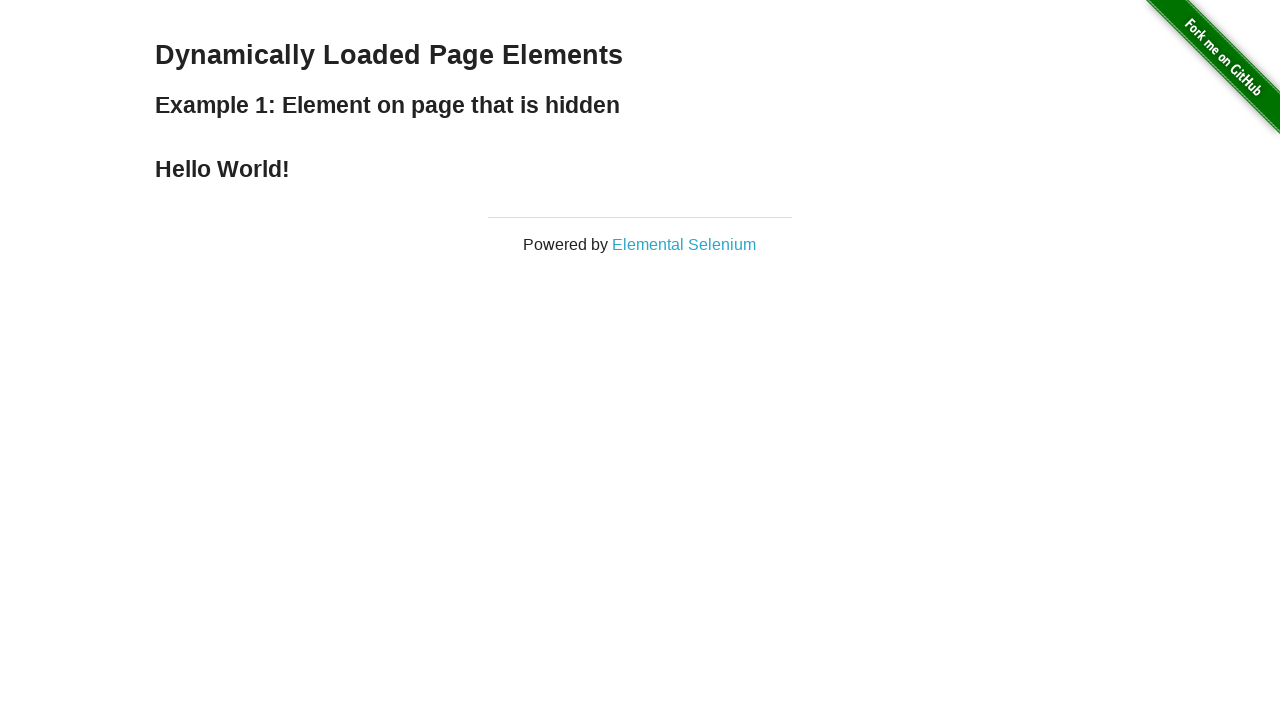

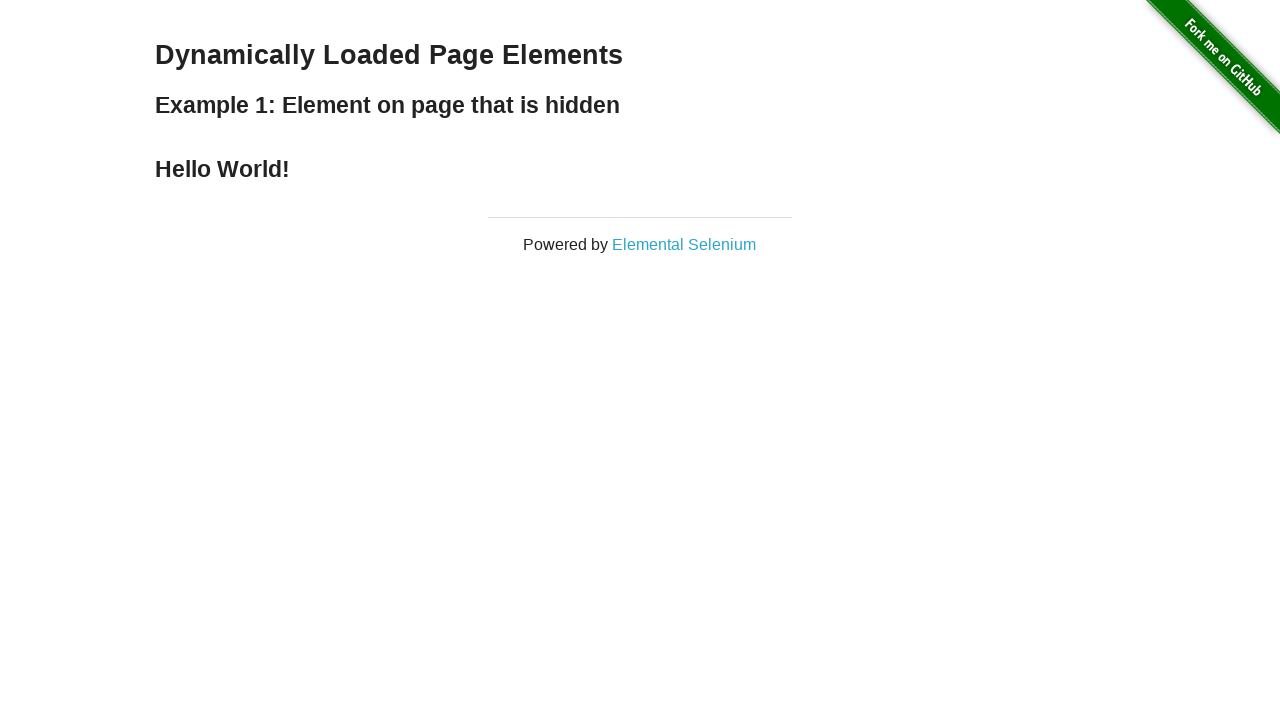